Tests frame handling functionality by switching between multiple frames on a demo page and filling text inputs in each frame. Also interacts with an embedded iframe inside frame 3.

Starting URL: https://ui.vision/demo/webtest/frames/

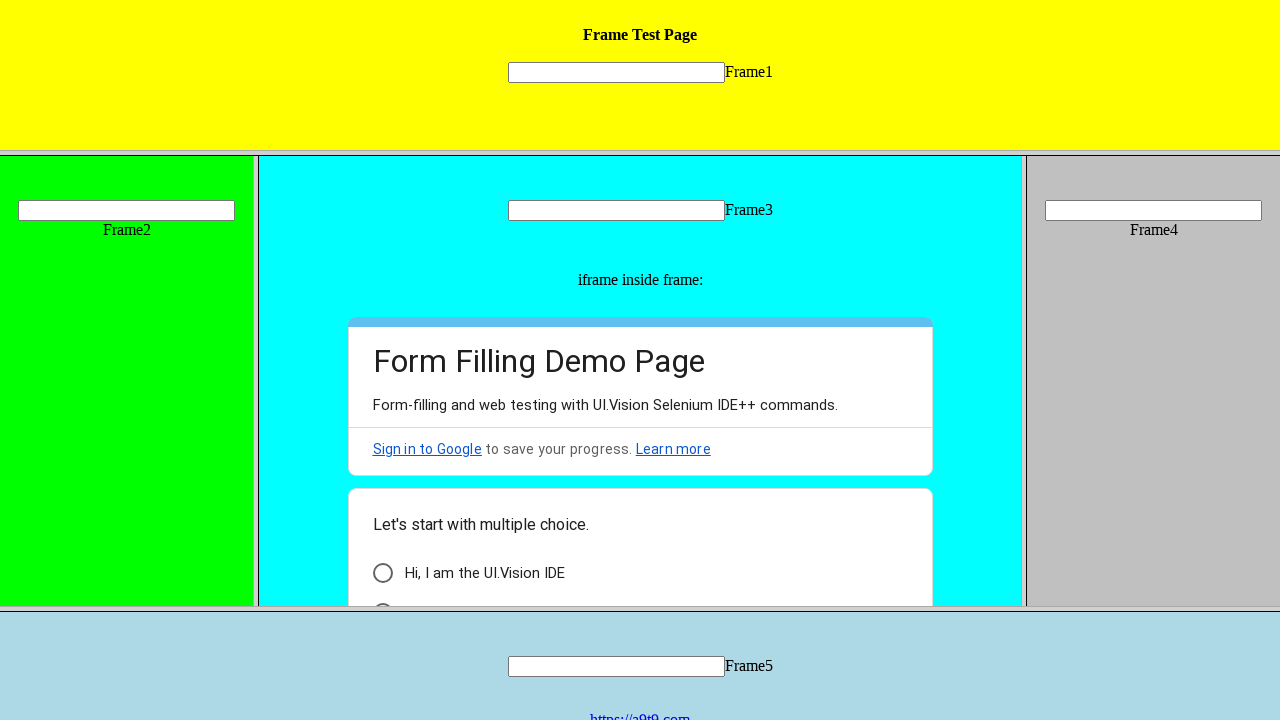

Located frame 1 element
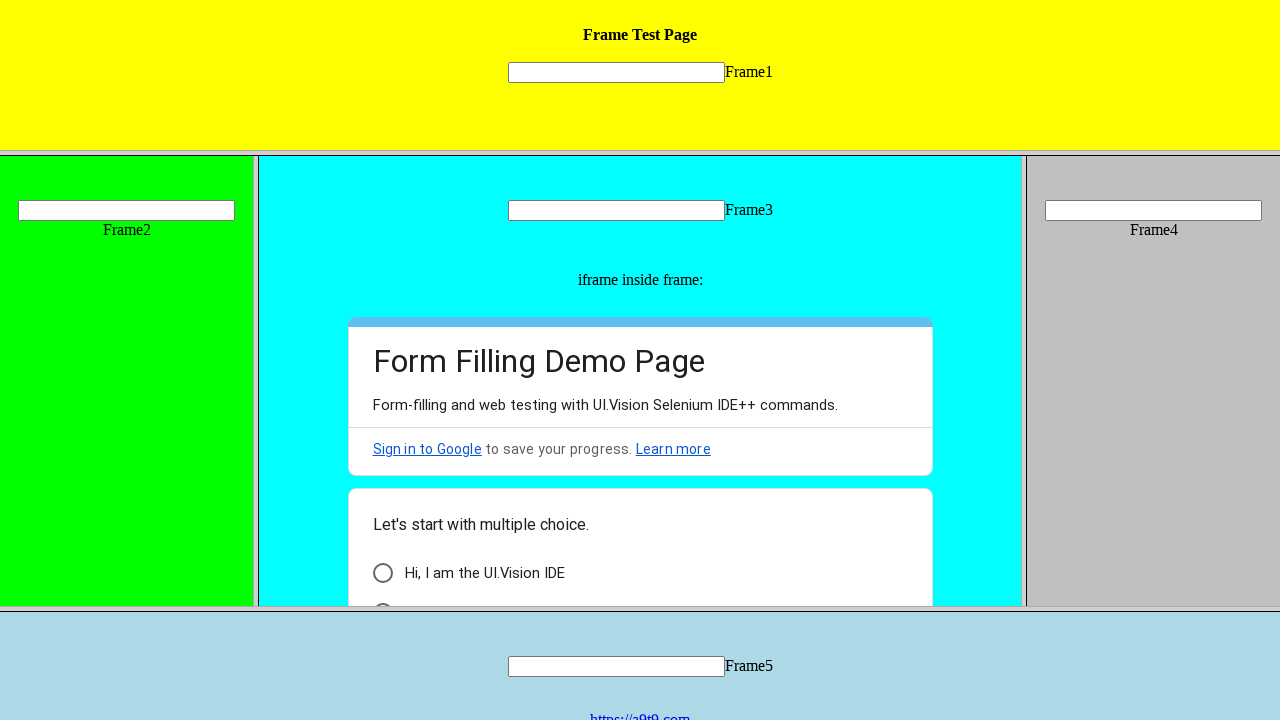

Filled 'mytext1' input in frame 1 with 'welcome' on frame[src='frame_1.html'] >> internal:control=enter-frame >> input[name='mytext1
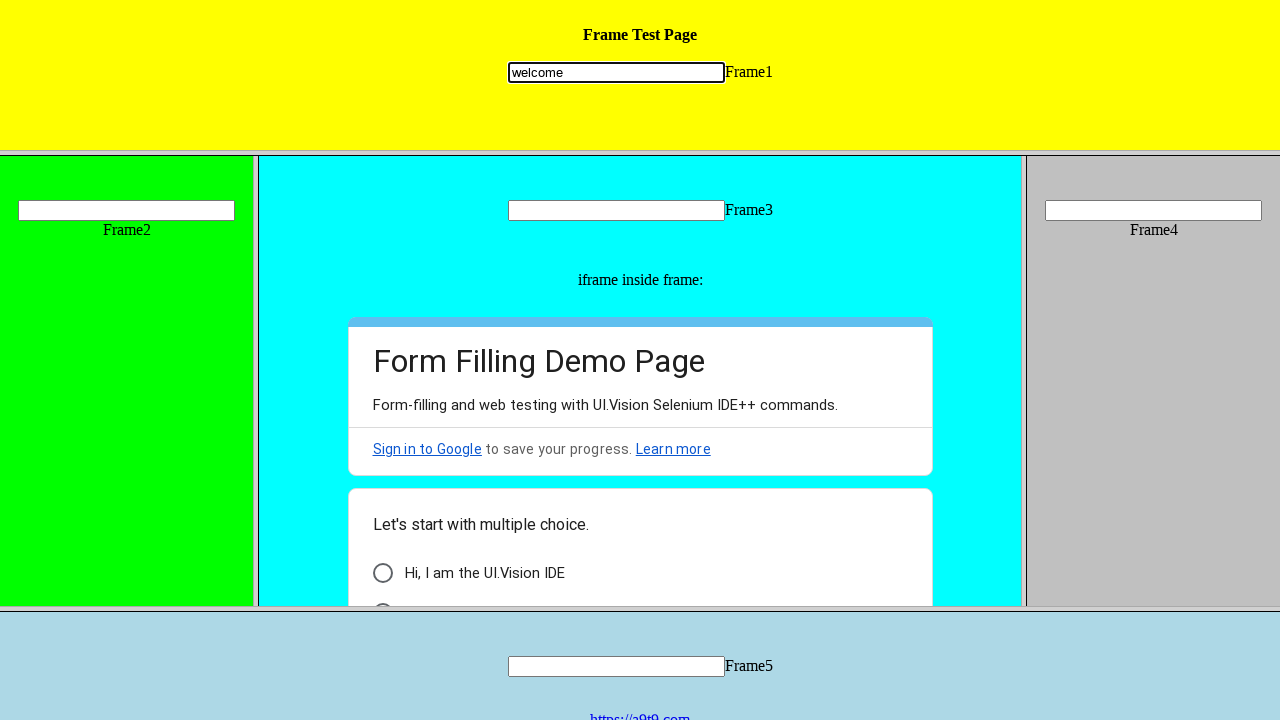

Located frame 2 element
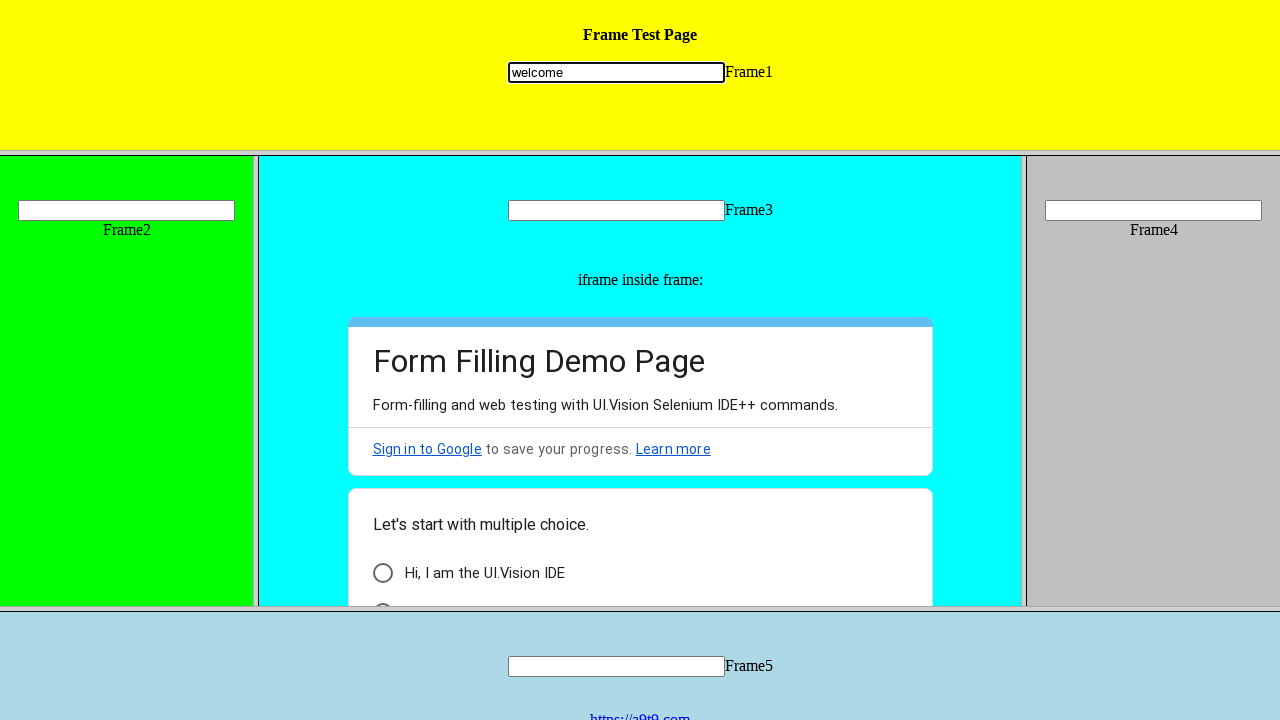

Filled 'mytext2' input in frame 2 with 'selenium' on frame[src='frame_2.html'] >> internal:control=enter-frame >> input[name='mytext2
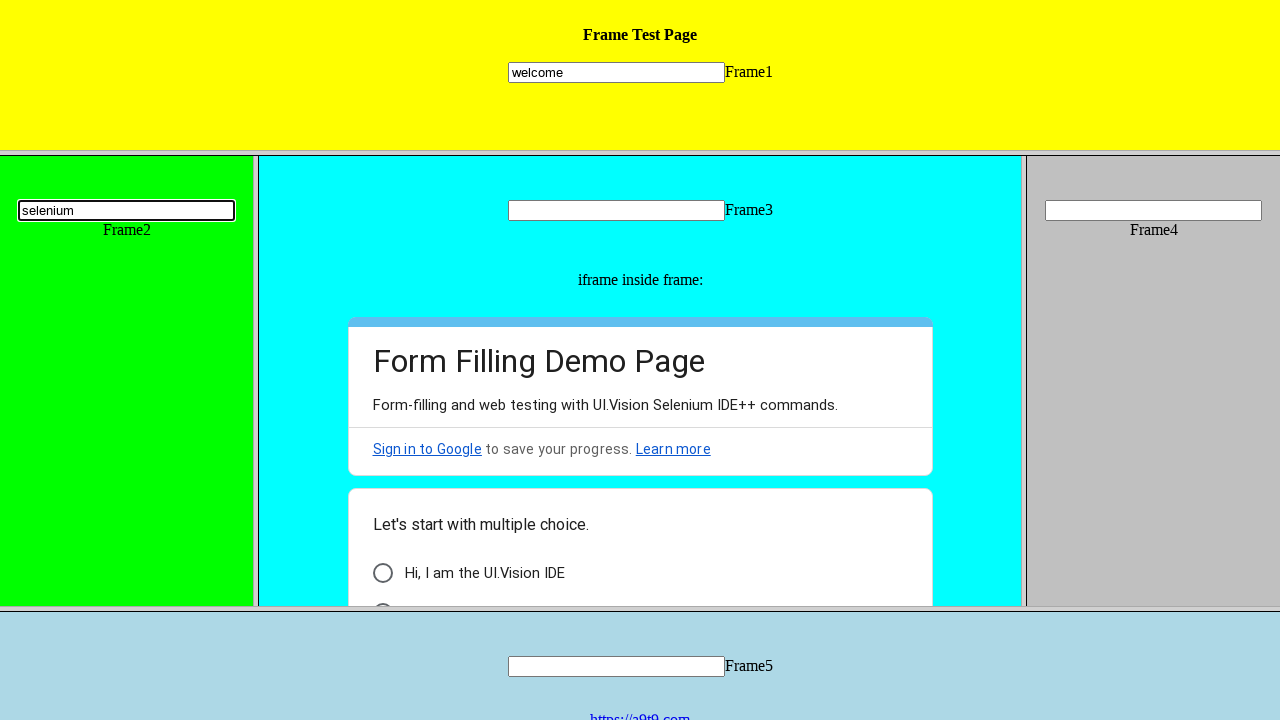

Located frame 3 element
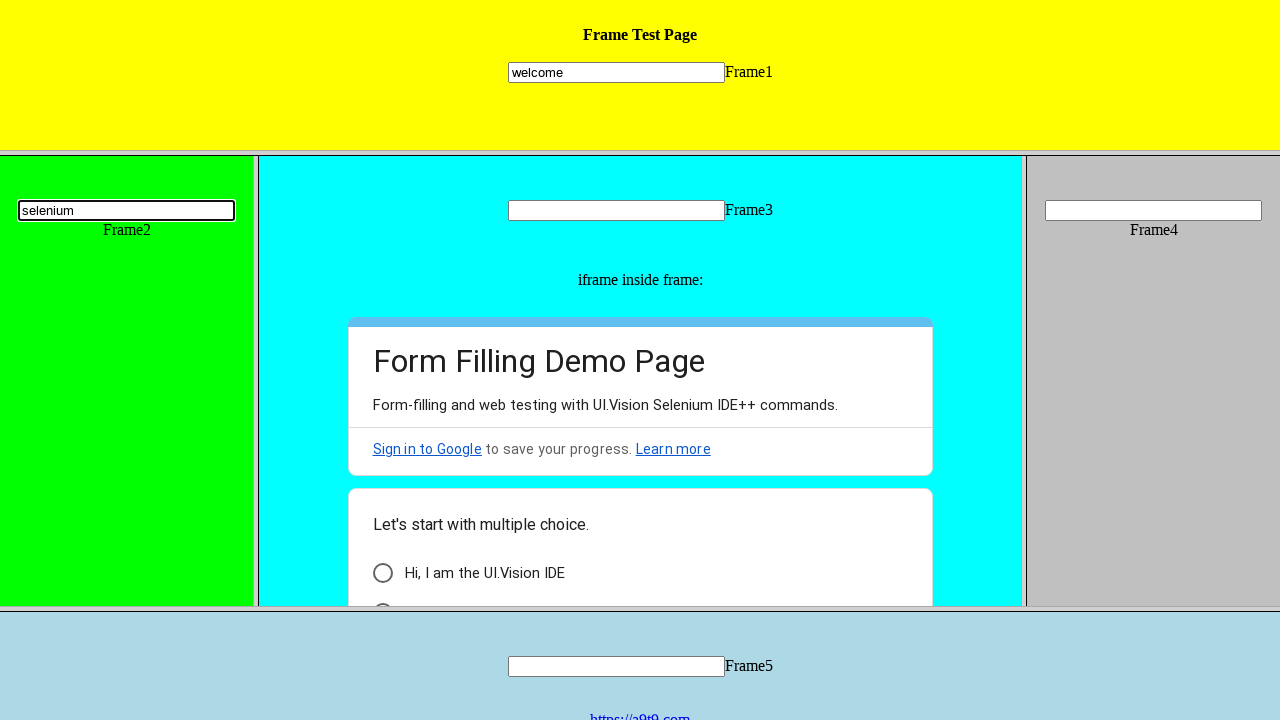

Filled 'mytext3' input in frame 3 with 'java' on frame[src='frame_3.html'] >> internal:control=enter-frame >> input[name='mytext3
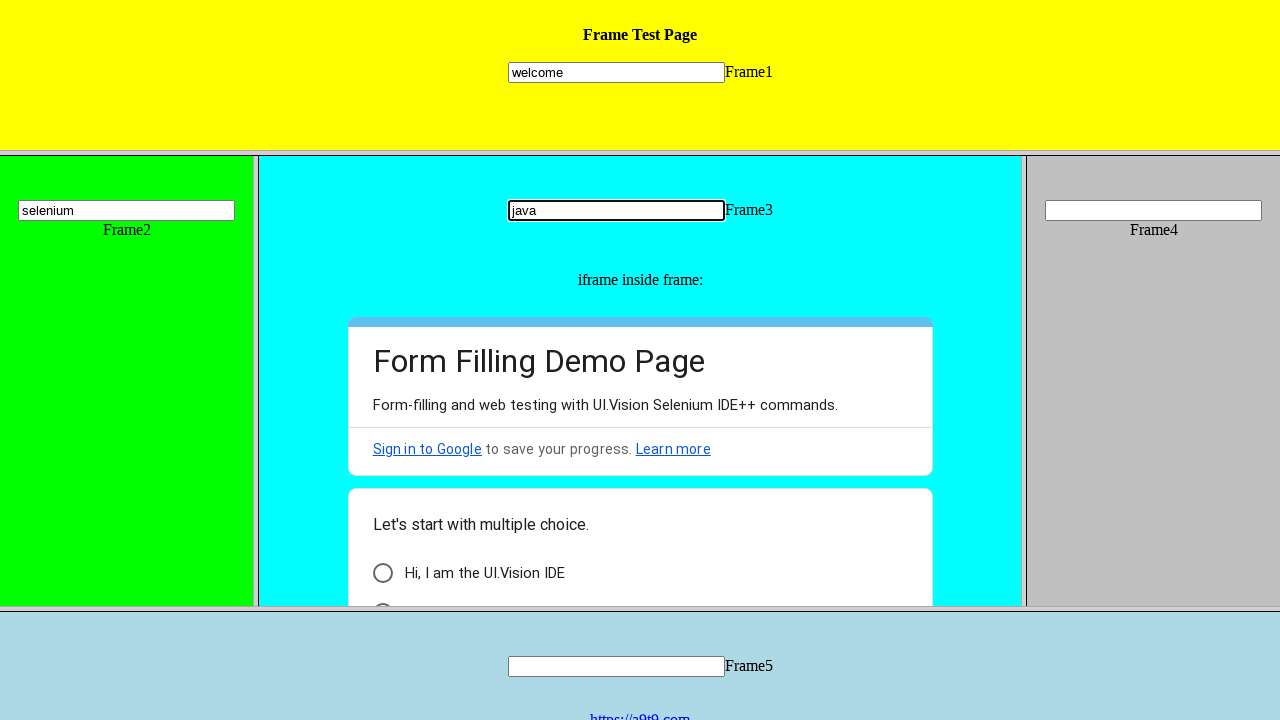

Located frame 4 element
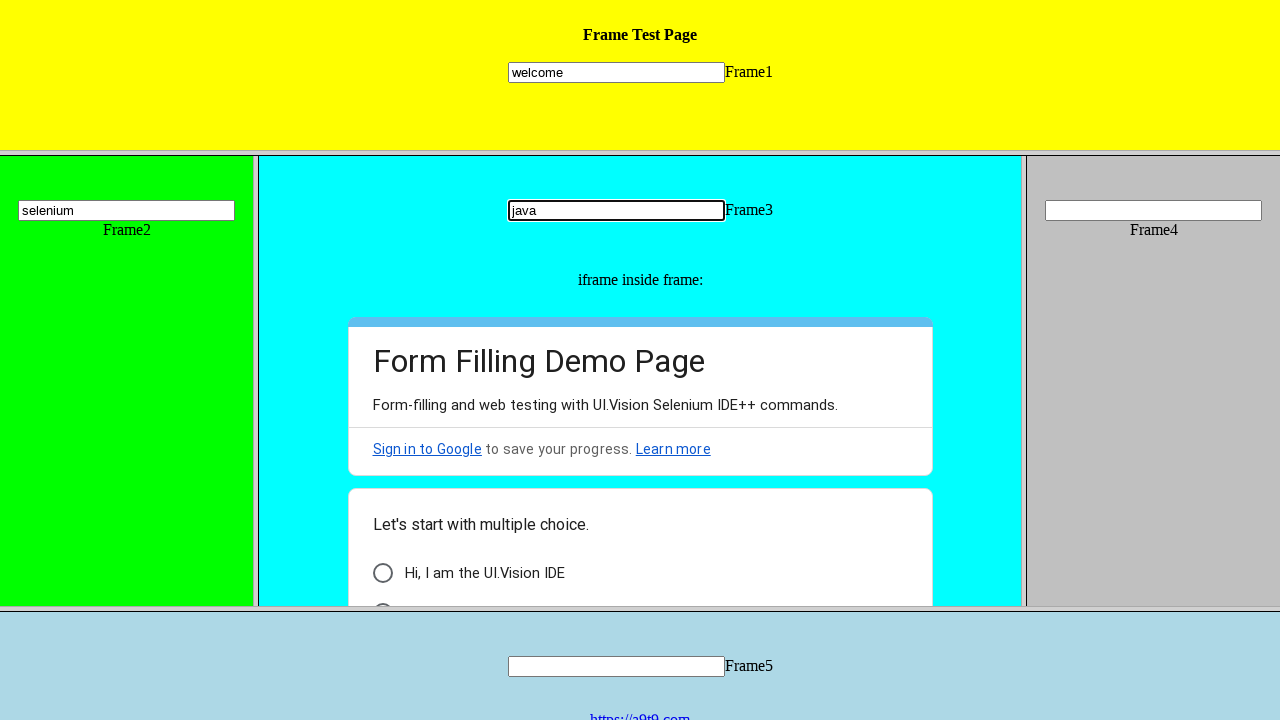

Filled 'mytext4' input in frame 4 with 'Locator' on frame[src='frame_4.html'] >> internal:control=enter-frame >> input[name='mytext4
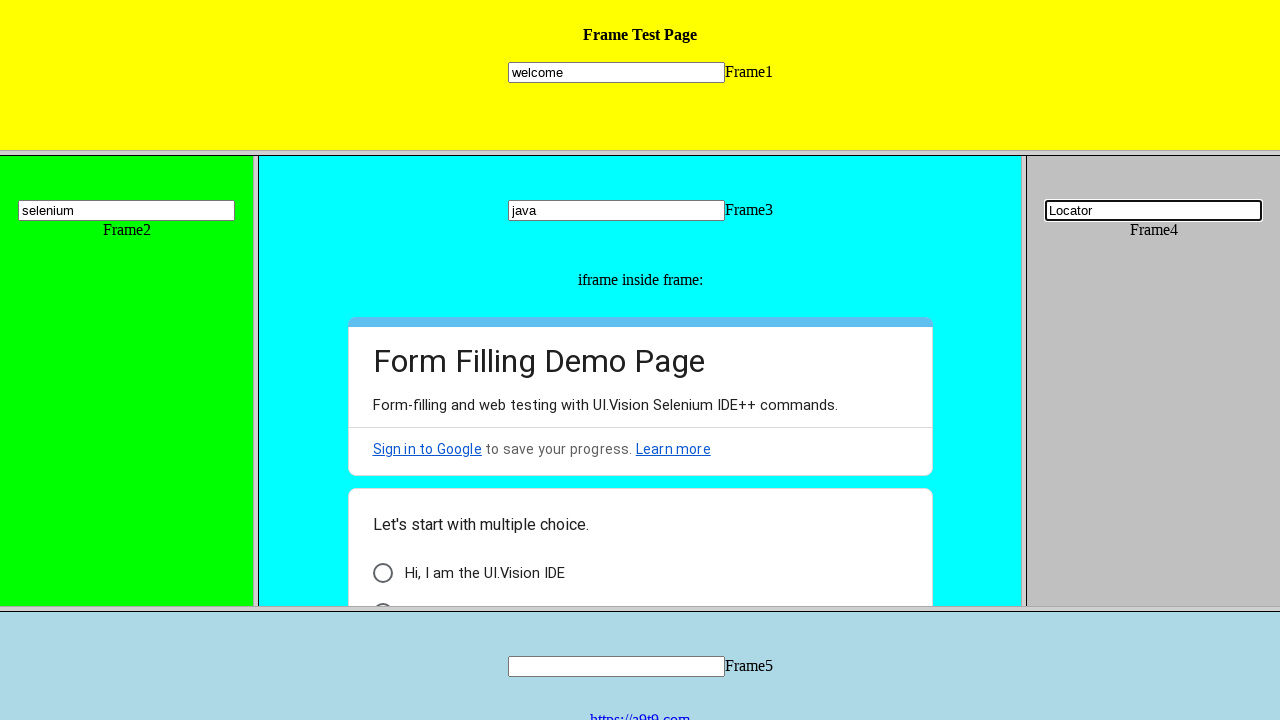

Located frame 5 element
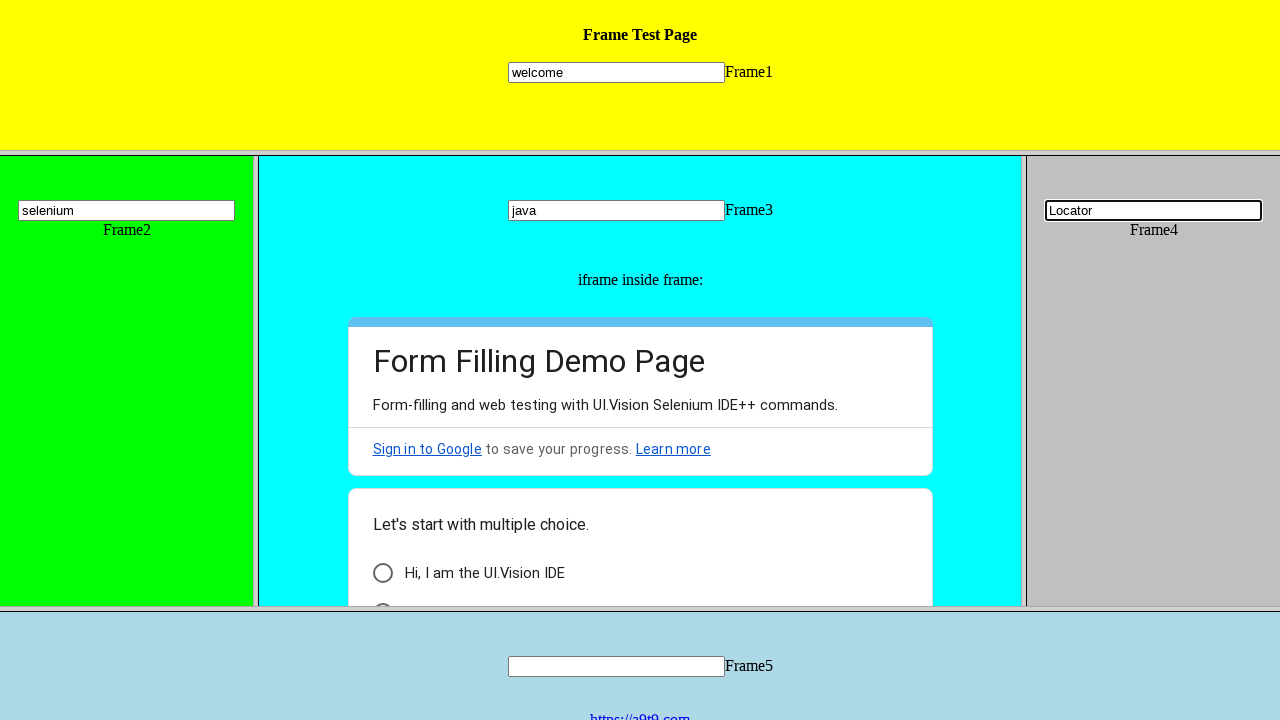

Filled 'mytext5' input in frame 5 with 'texNg' on frame[src='frame_5.html'] >> internal:control=enter-frame >> input[name='mytext5
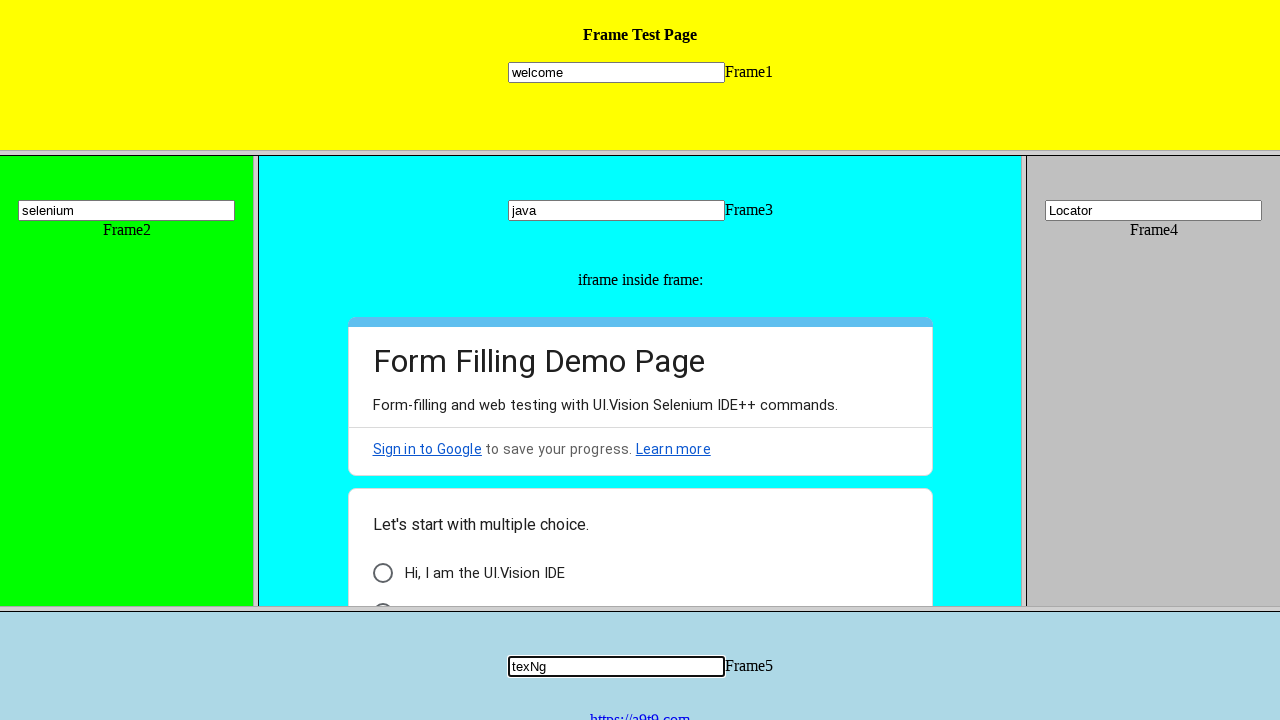

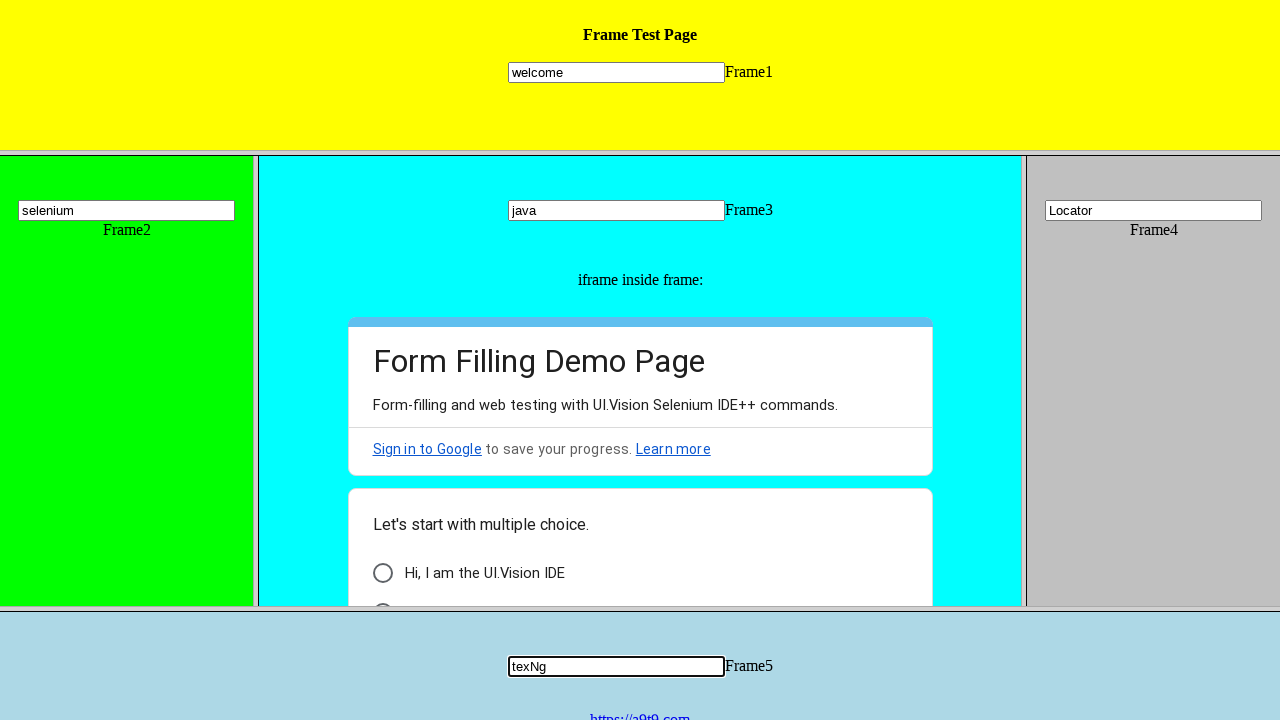